Tests radio button functionality by iterating through radio buttons, selecting the one with value "radio3", and verifying it is selected

Starting URL: https://rahulshettyacademy.com/AutomationPractice/

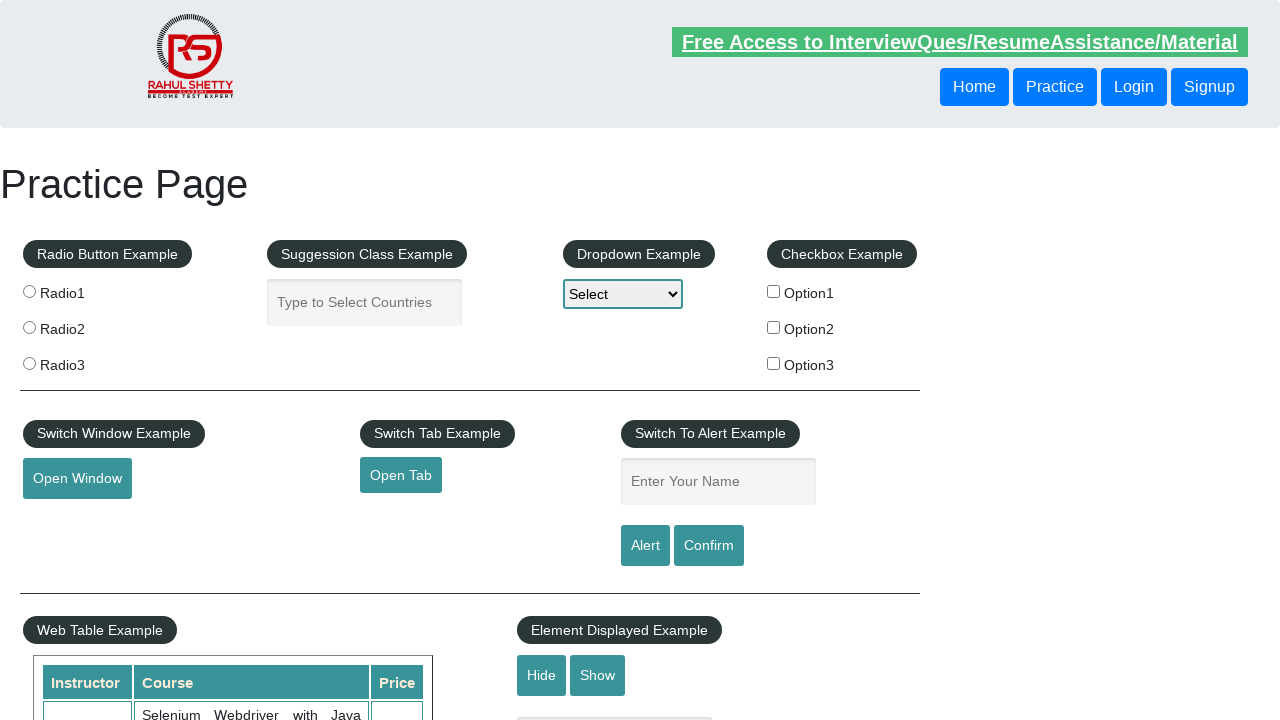

Navigated to AutomationPractice page
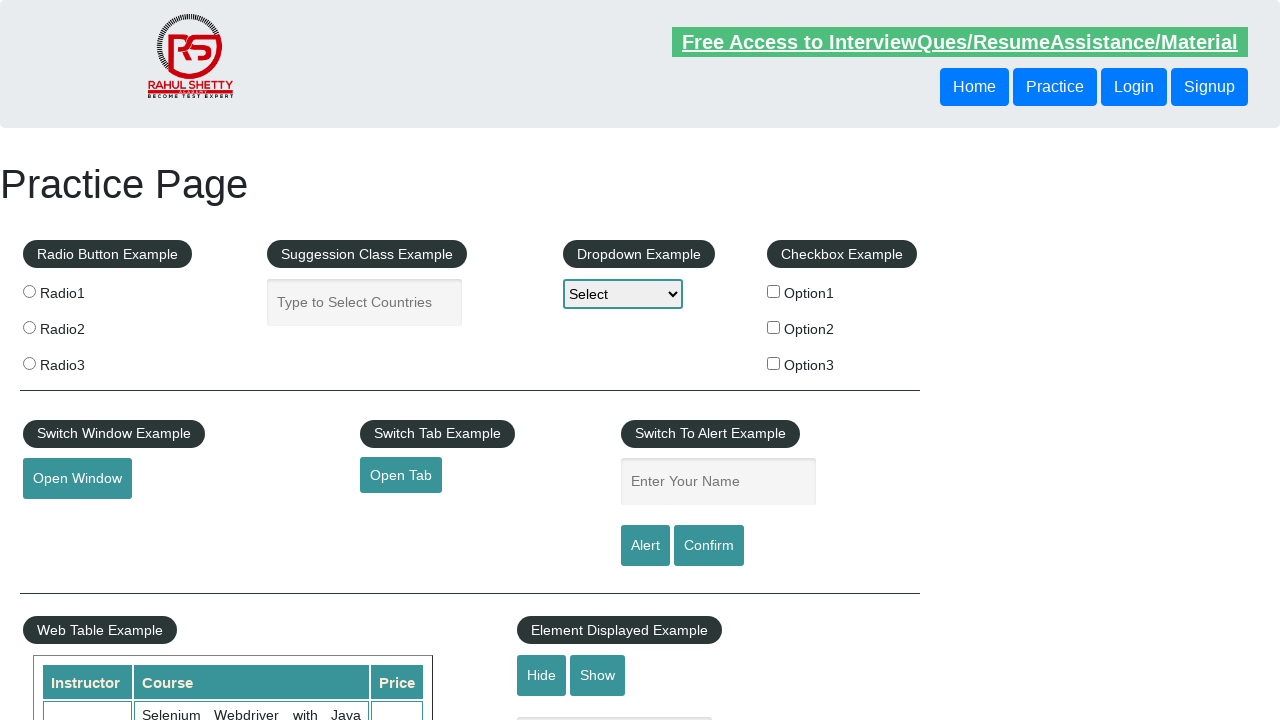

Located all radio button elements
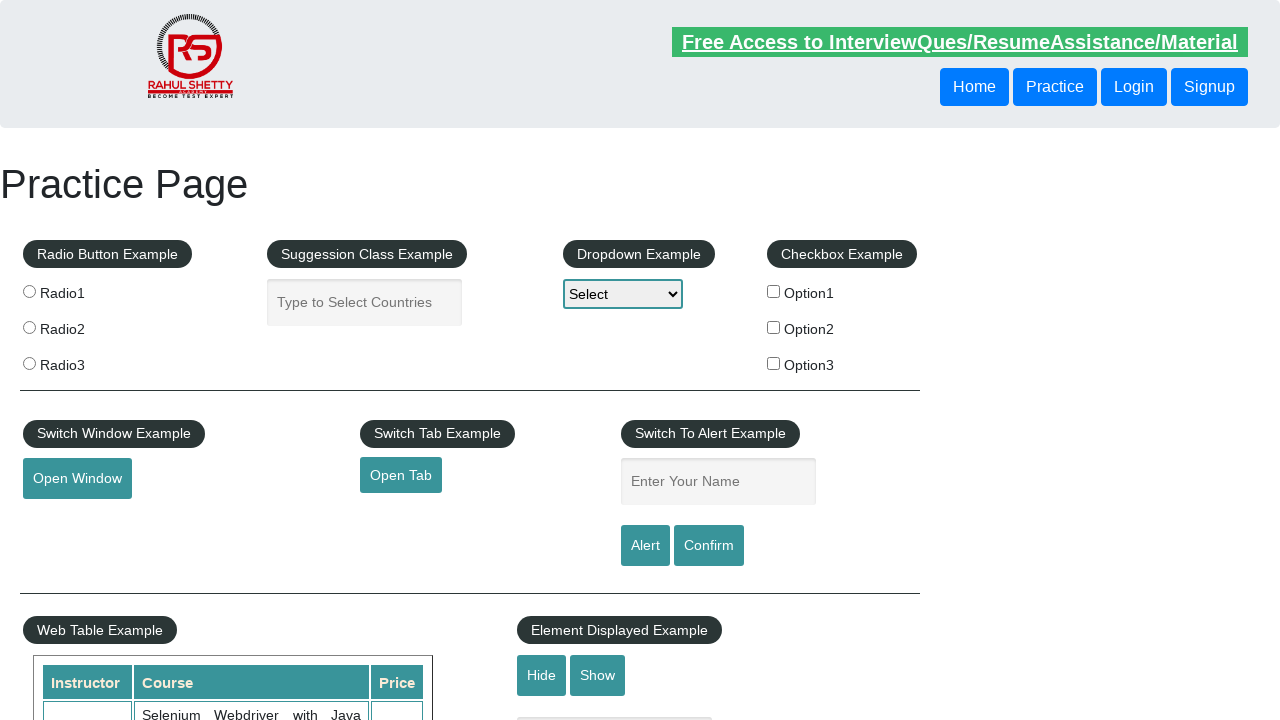

Found radio button with value 'radio3'
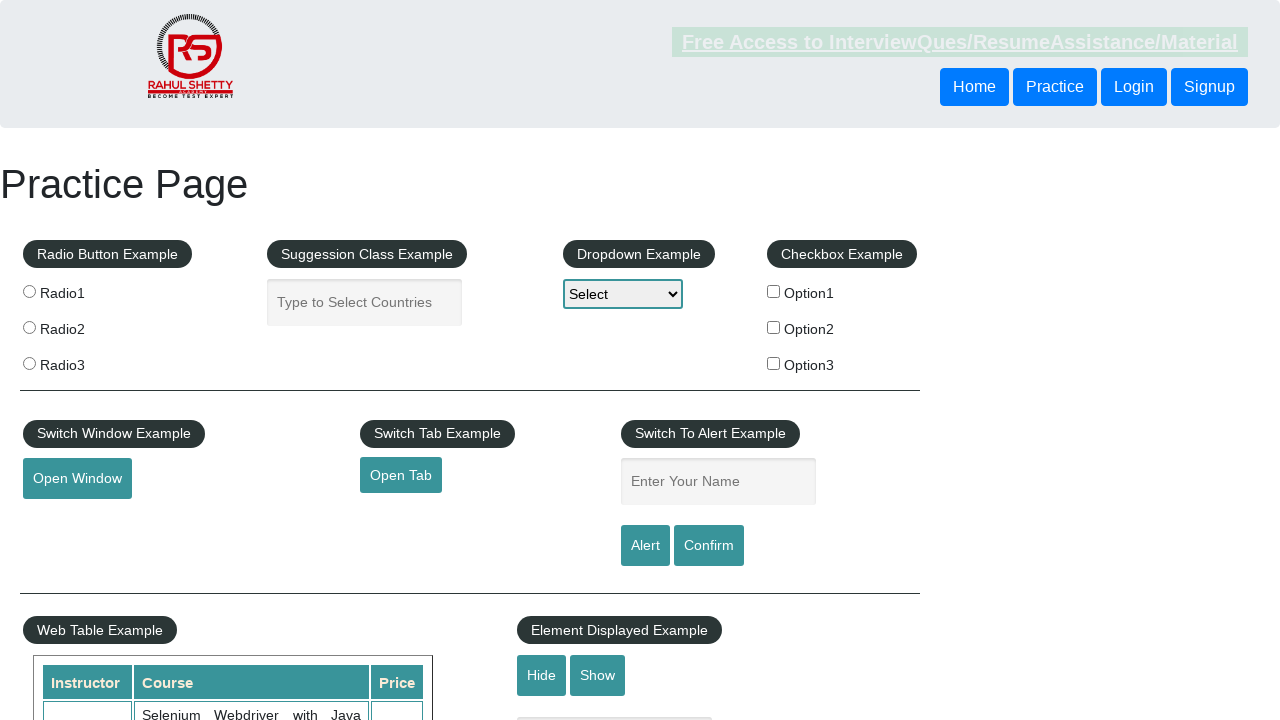

Clicked radio button with value 'radio3' at (29, 363) on xpath=//input[@name='radioButton'] >> nth=2
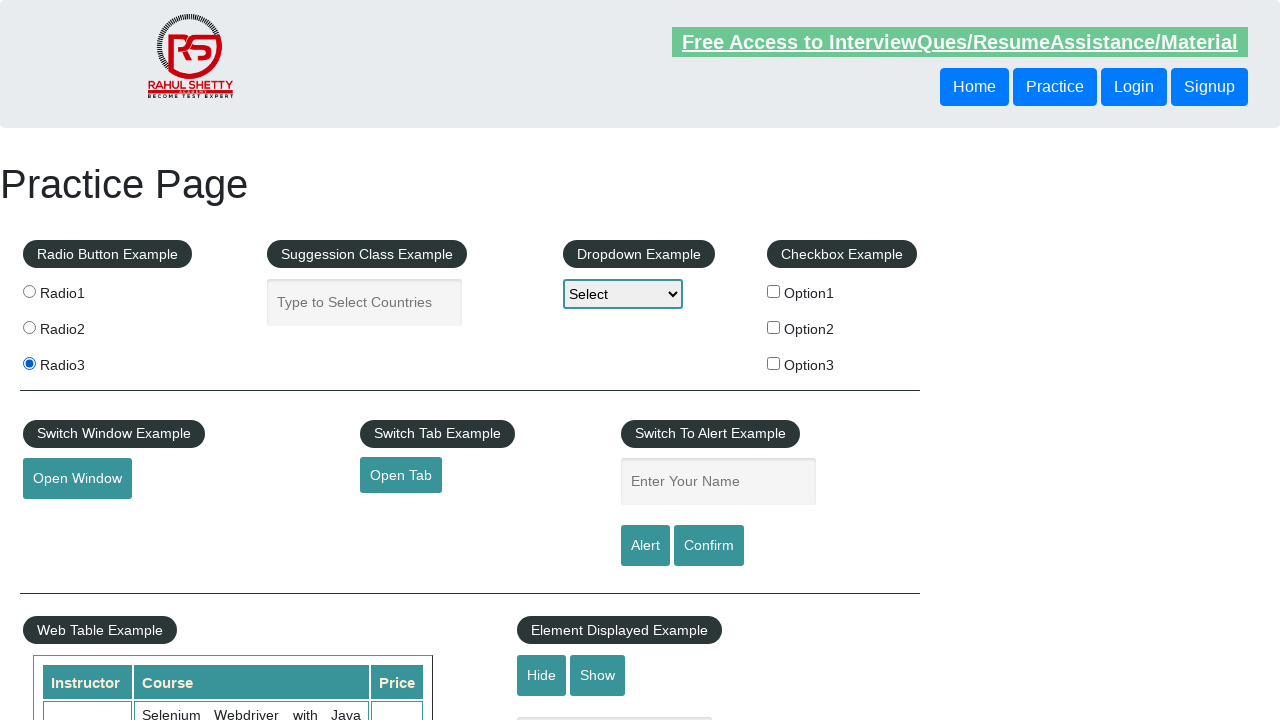

Verified that radio button 'radio3' is selected
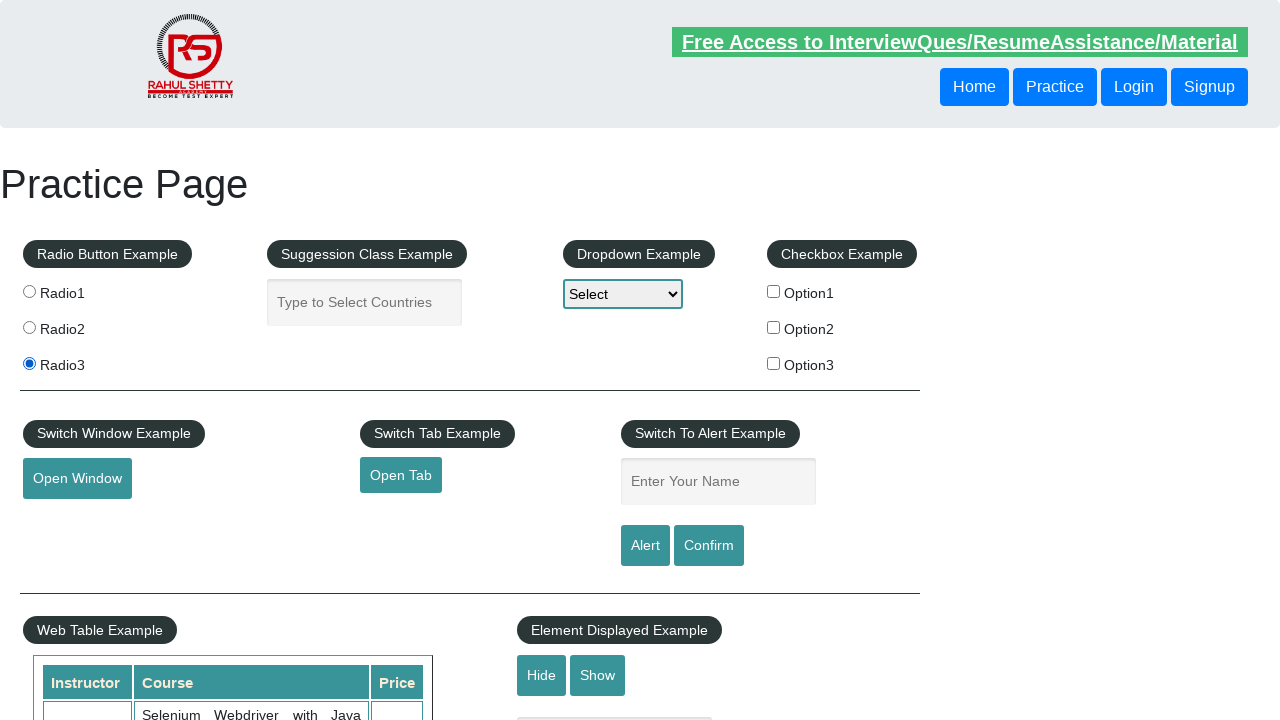

Clicked radio button at index 2 (radio3) as alternative method at (29, 363) on xpath=//input[@name='radioButton'] >> nth=2
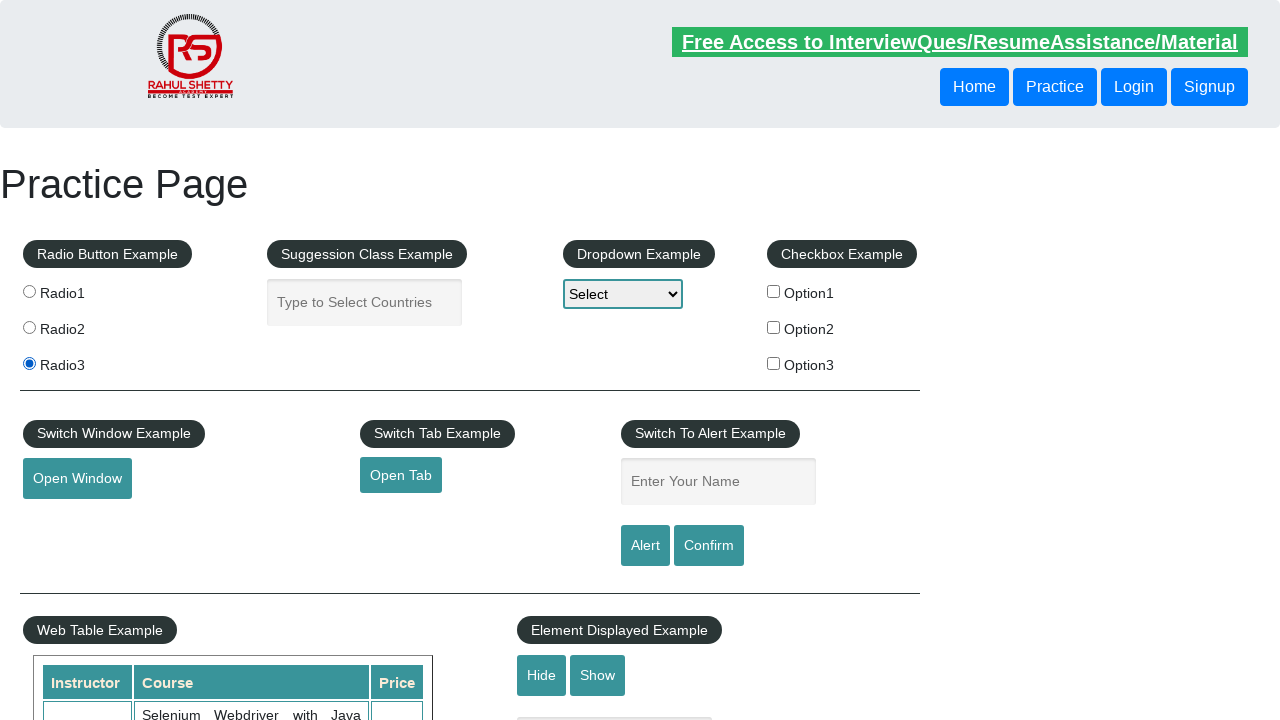

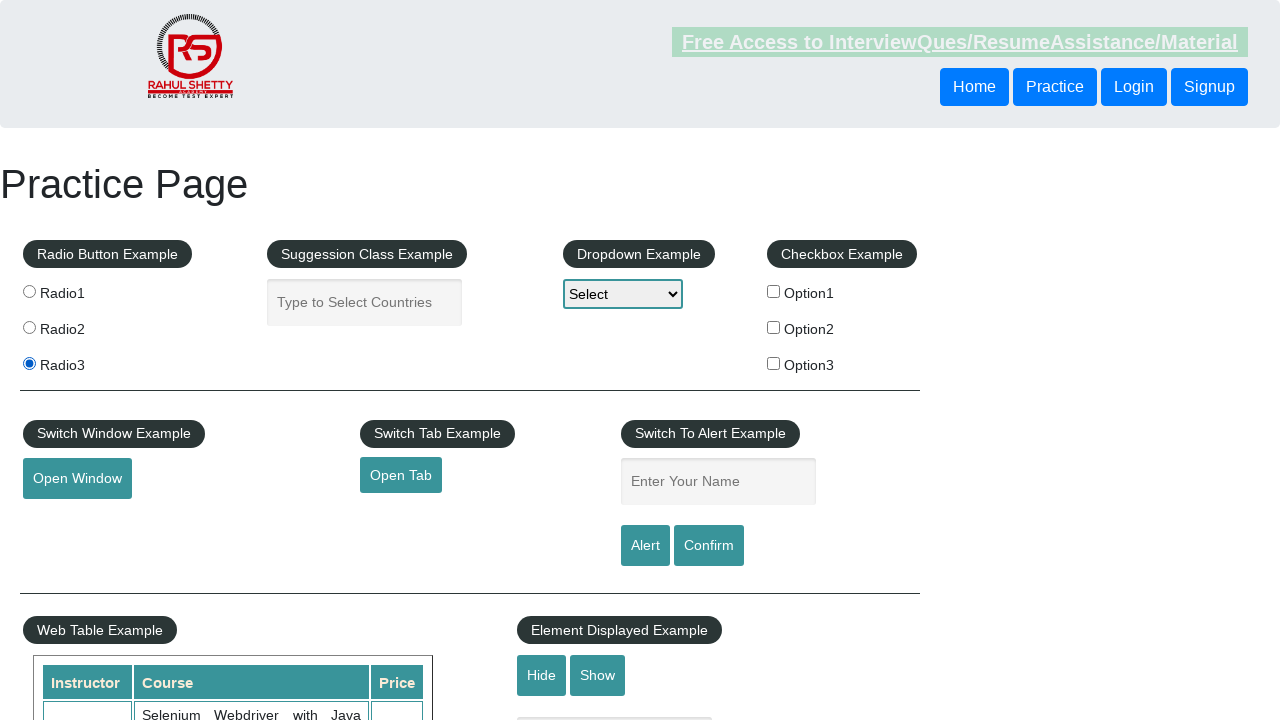